Verifies that the portal searchbox div has class 'row'

Starting URL: https://www.iffarroupilha.edu.br/

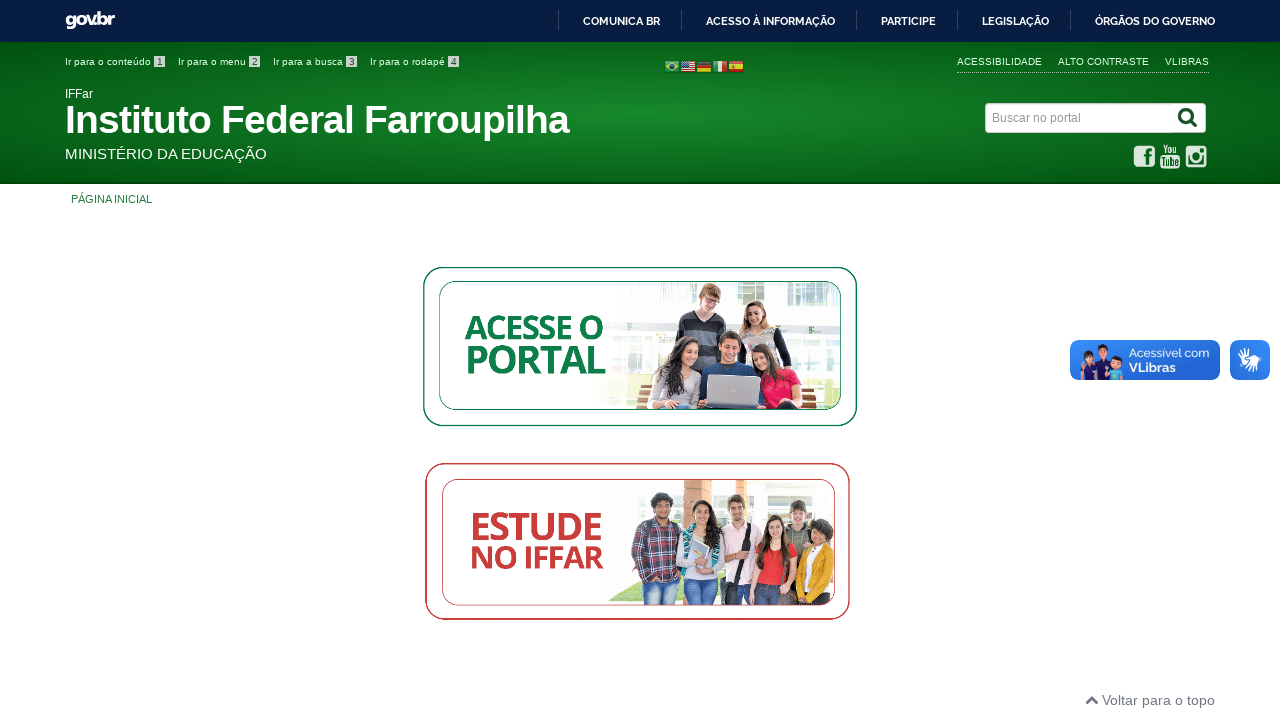

Navigated to https://www.iffarroupilha.edu.br/
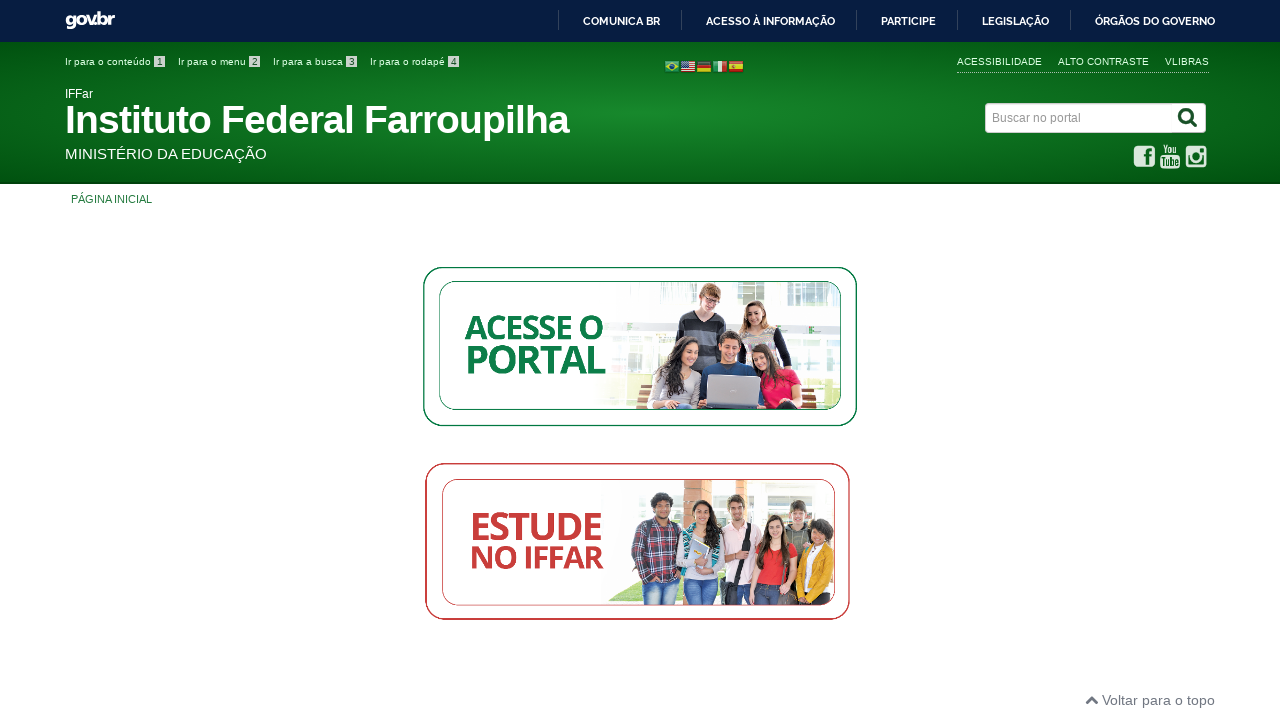

Located portal searchbox div element
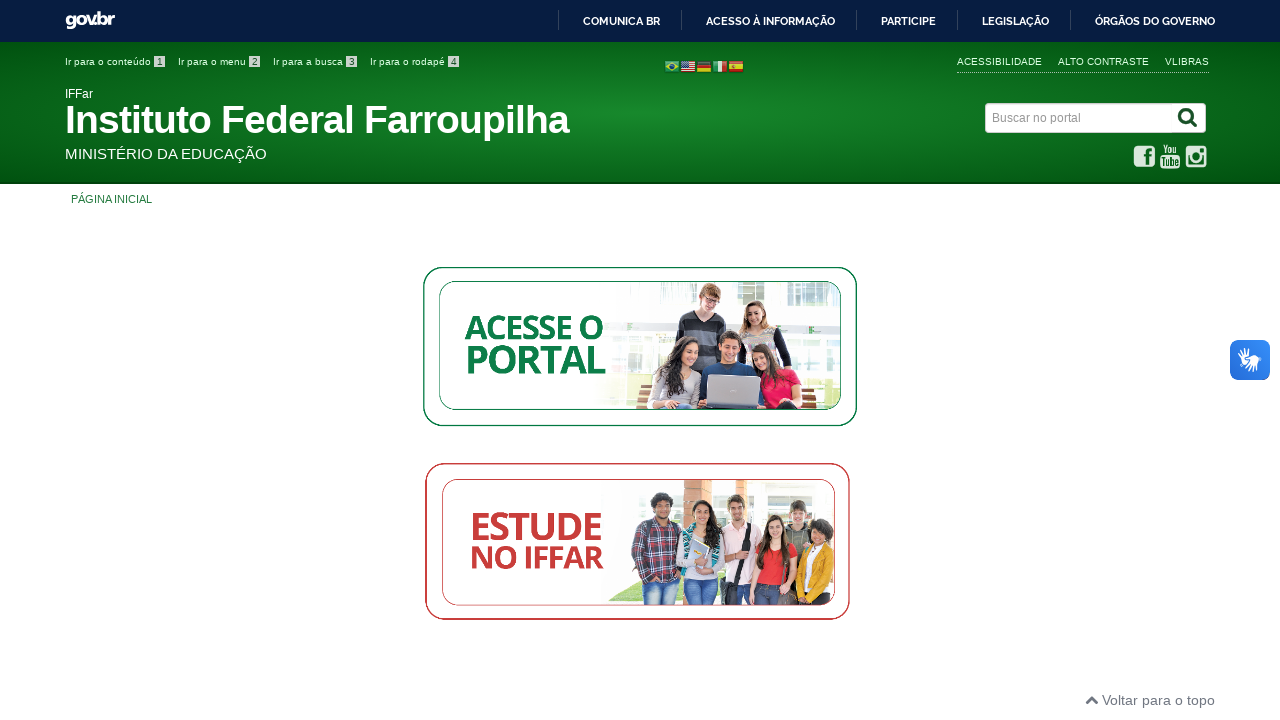

Verified that portal searchbox div has class 'row'
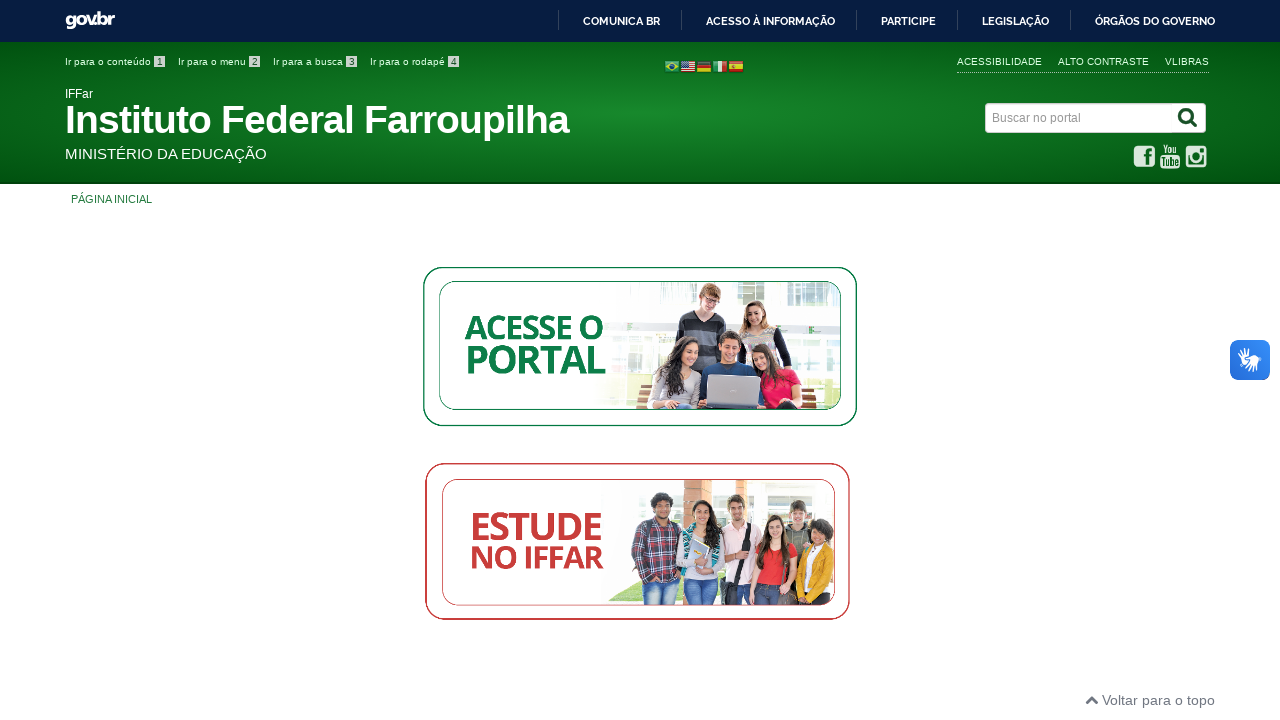

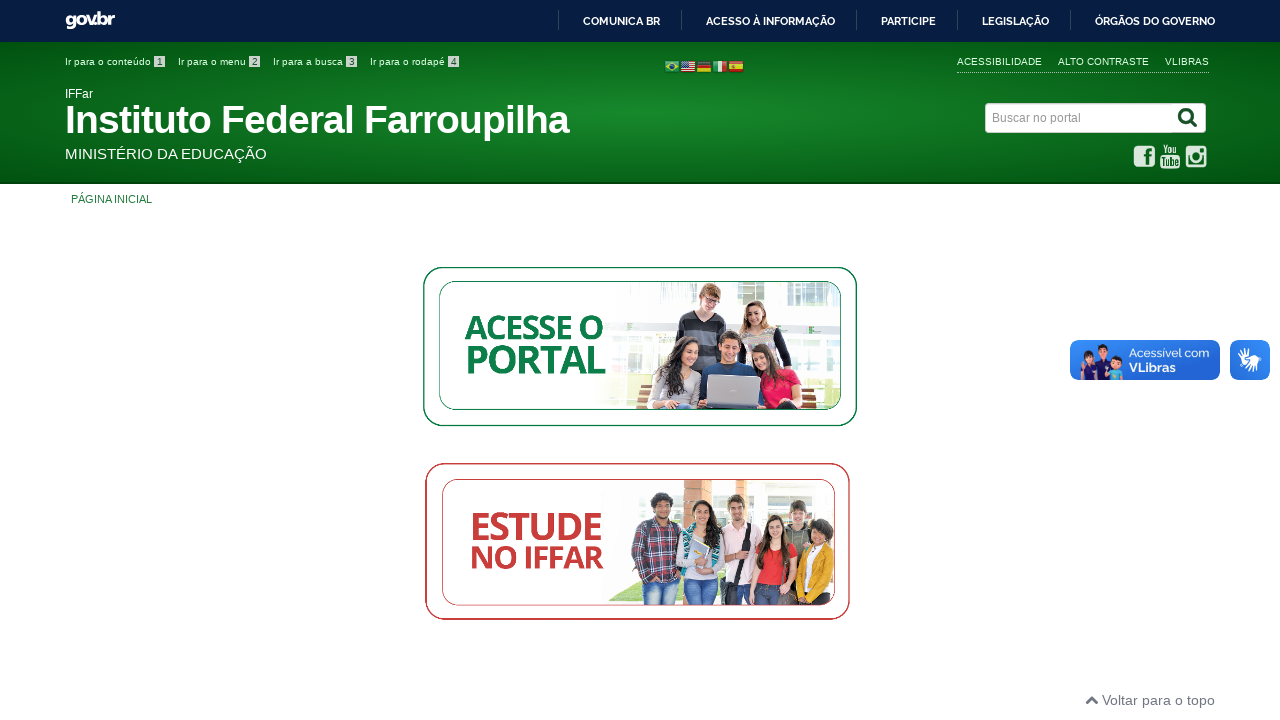